Tests text box form by filling in the full name, email, and current address fields using XPath and ID selectors.

Starting URL: https://demoqa.com/text-box

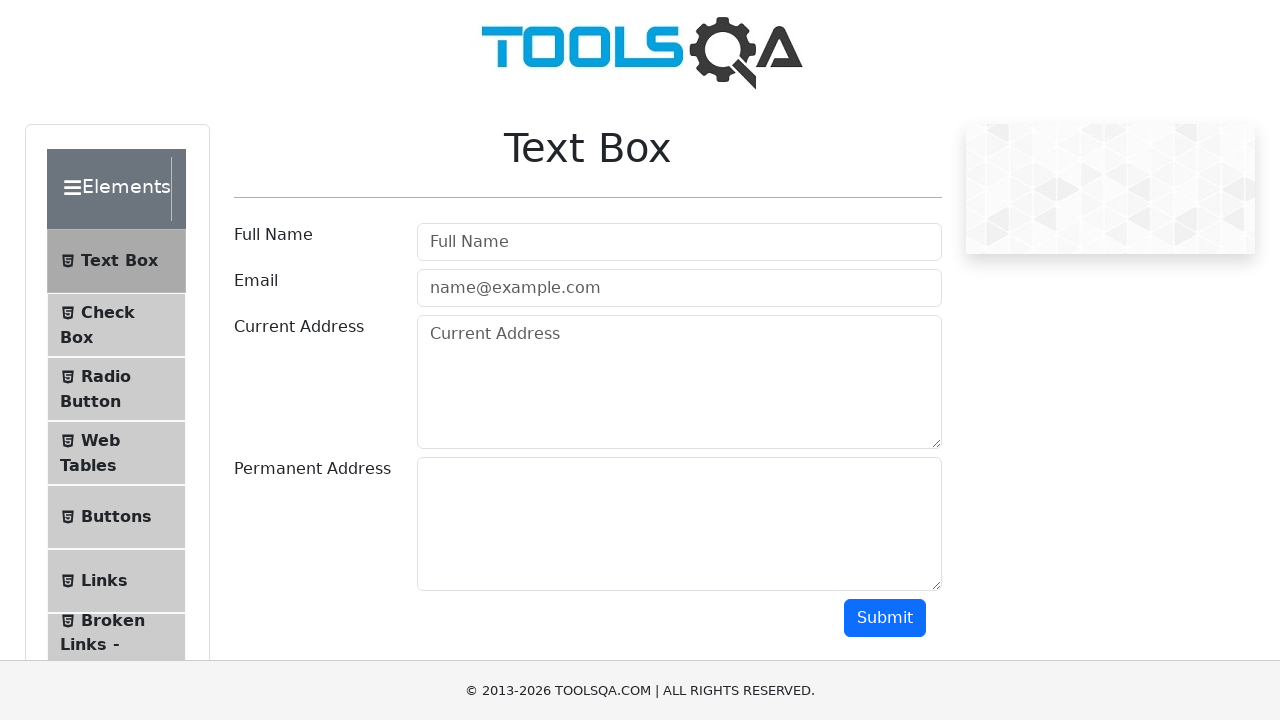

Hid banner element to prevent interference
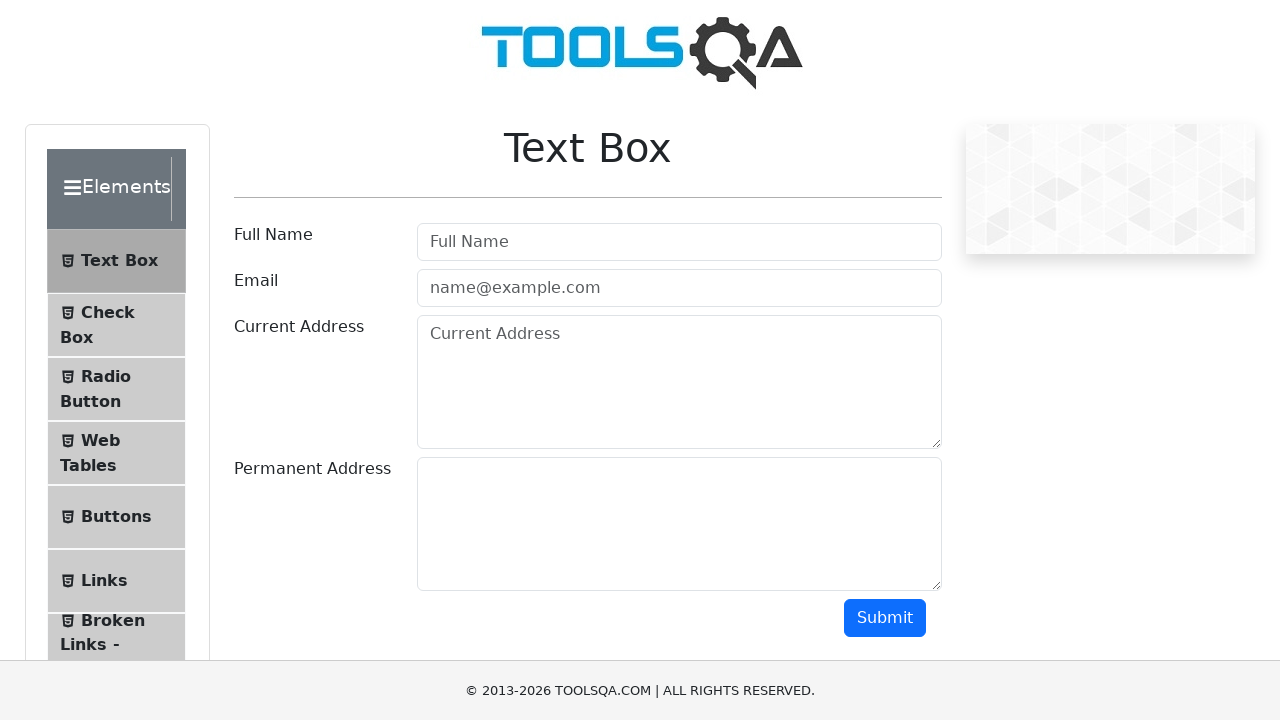

Hid footer element to prevent interference
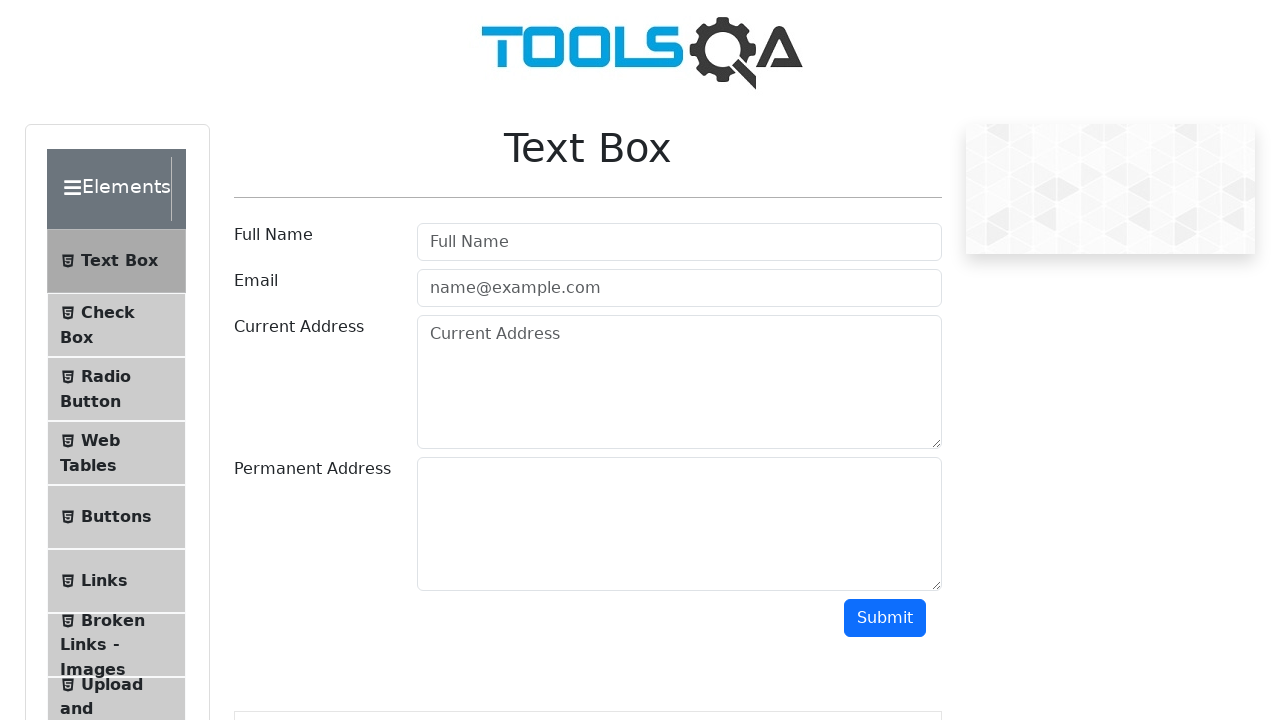

Filled Full Name field with 'Monkey' using XPath selector on //input[@placeholder='Full Name']
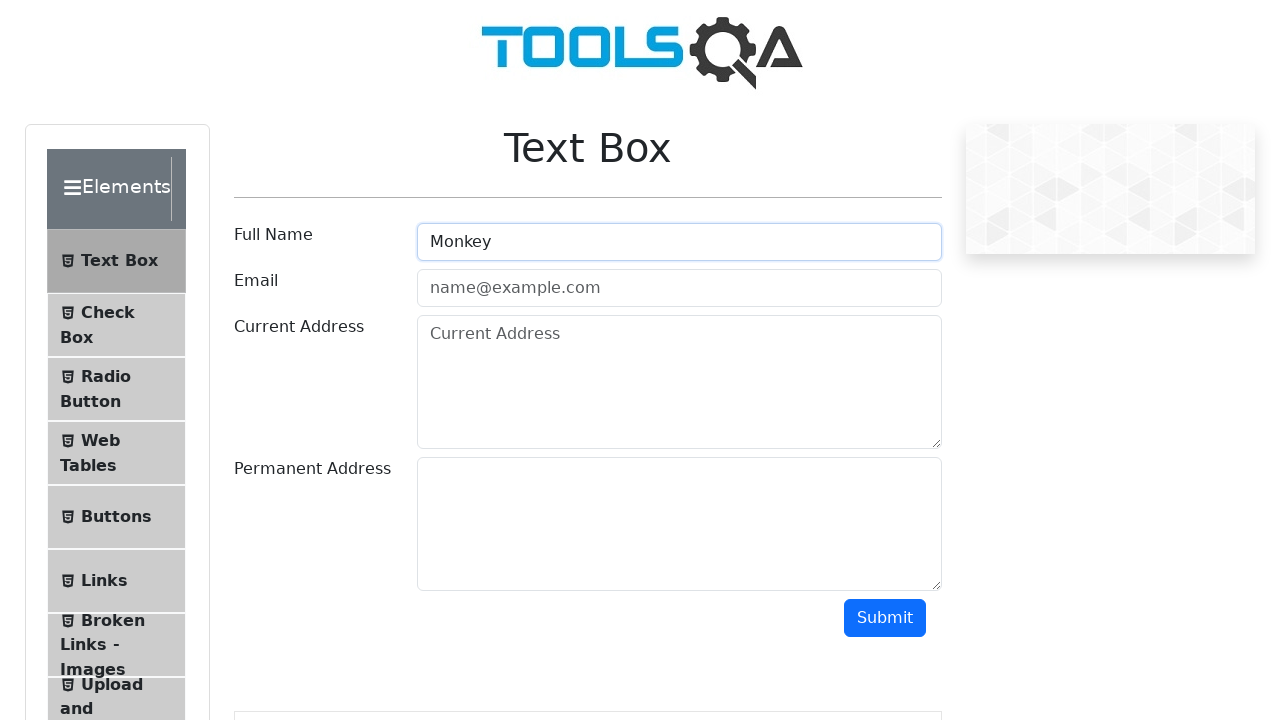

Filled Email field with 'monkey@gmail.com' using XPath selector on //input[@type='email']
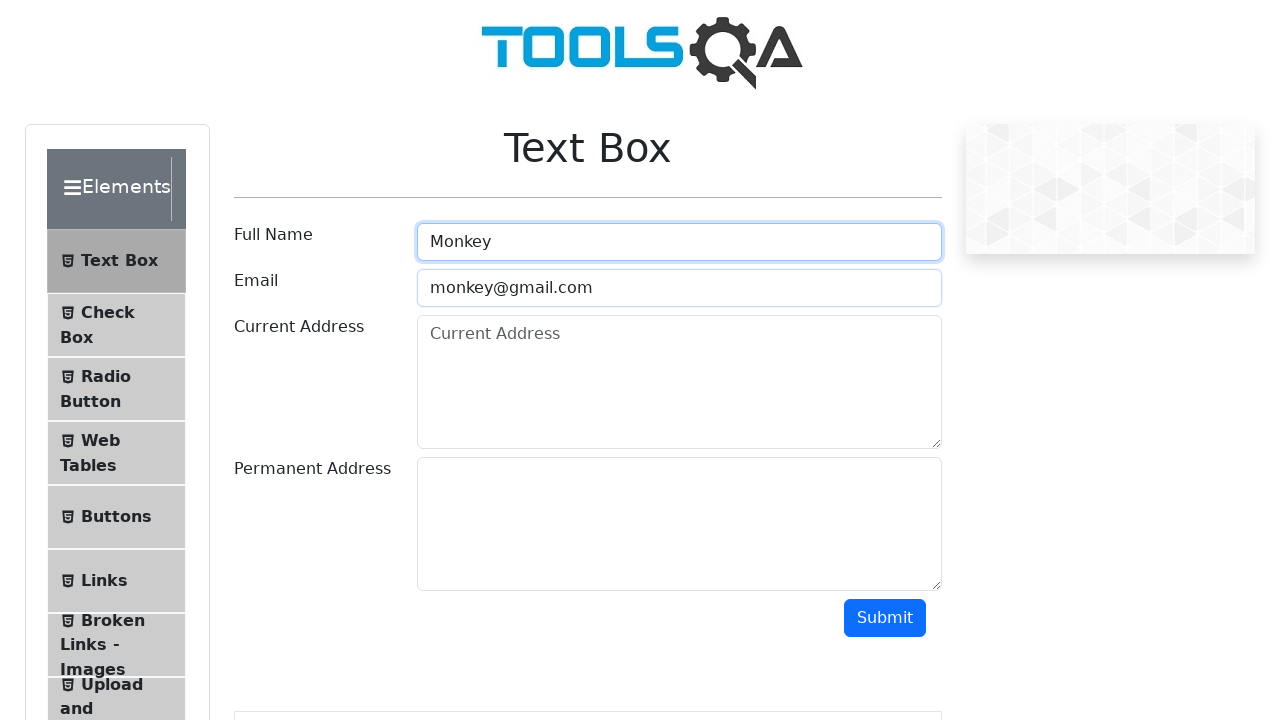

Filled Current Address field with 'Monkey Street 1' using ID selector on #currentAddress
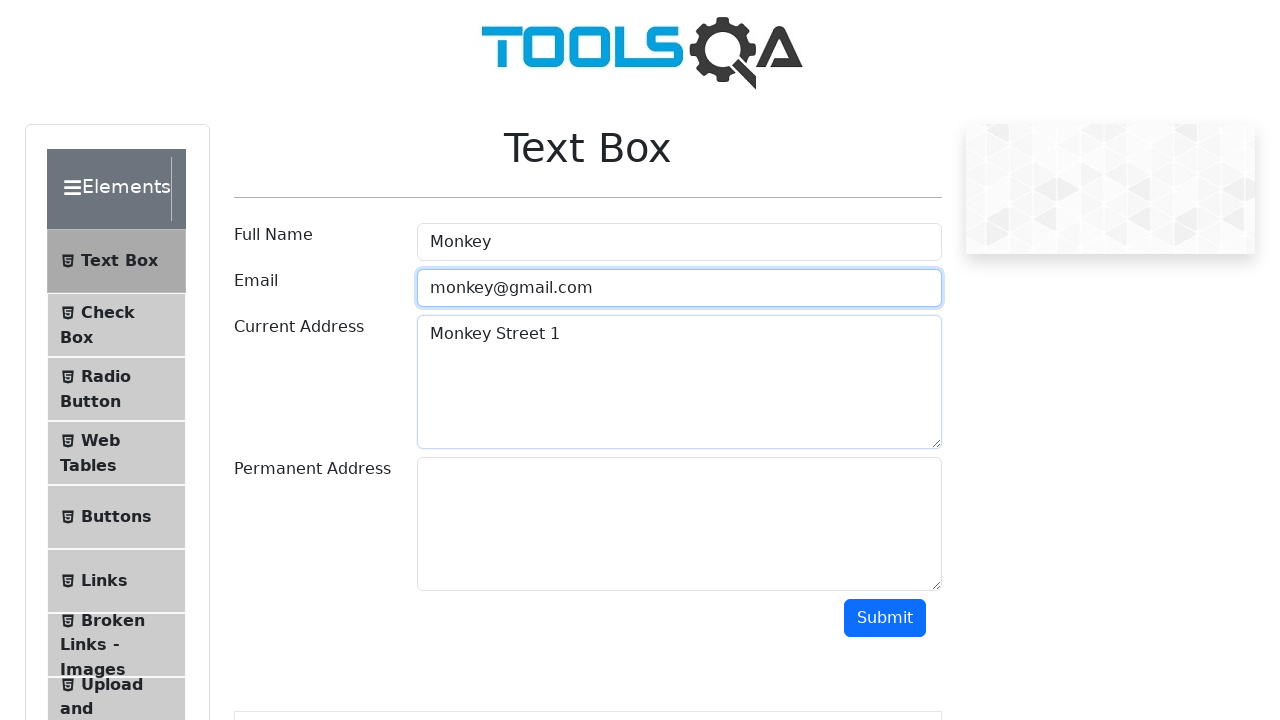

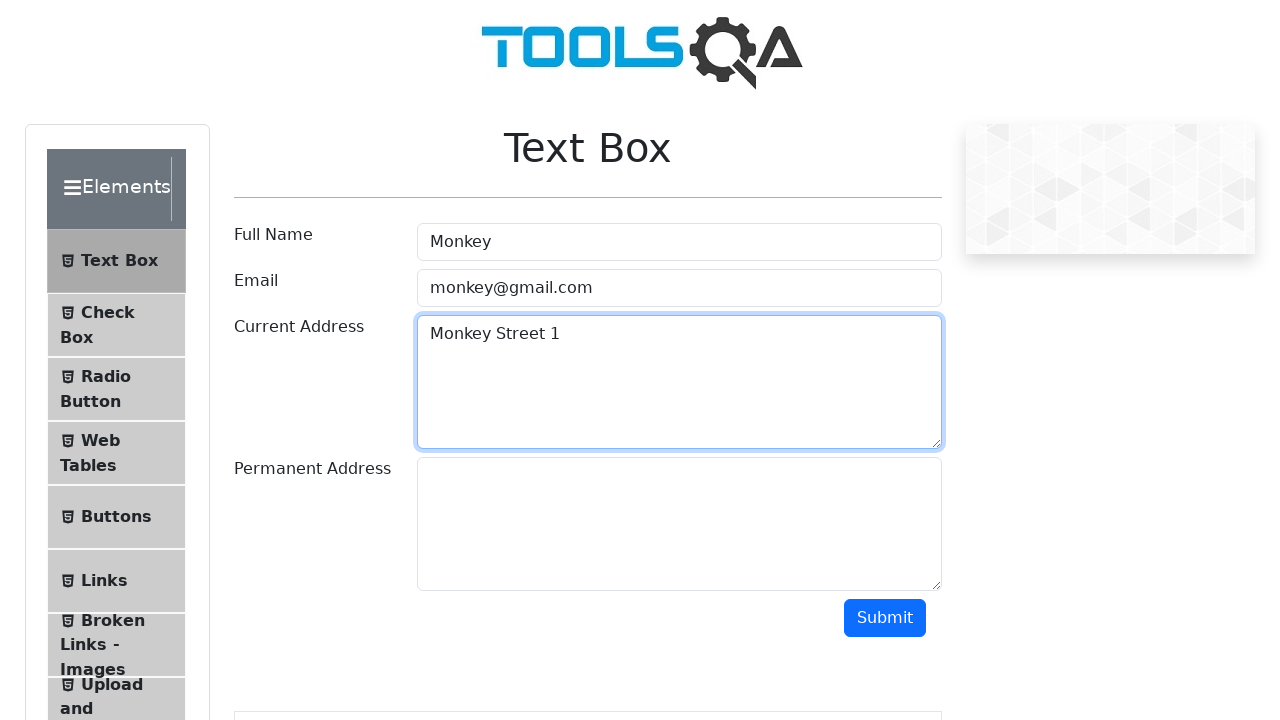